Tests form interaction by clicking checkbox and radio button labels, then selecting a gender option from a dropdown

Starting URL: https://rahulshettyacademy.com/angularpractice/

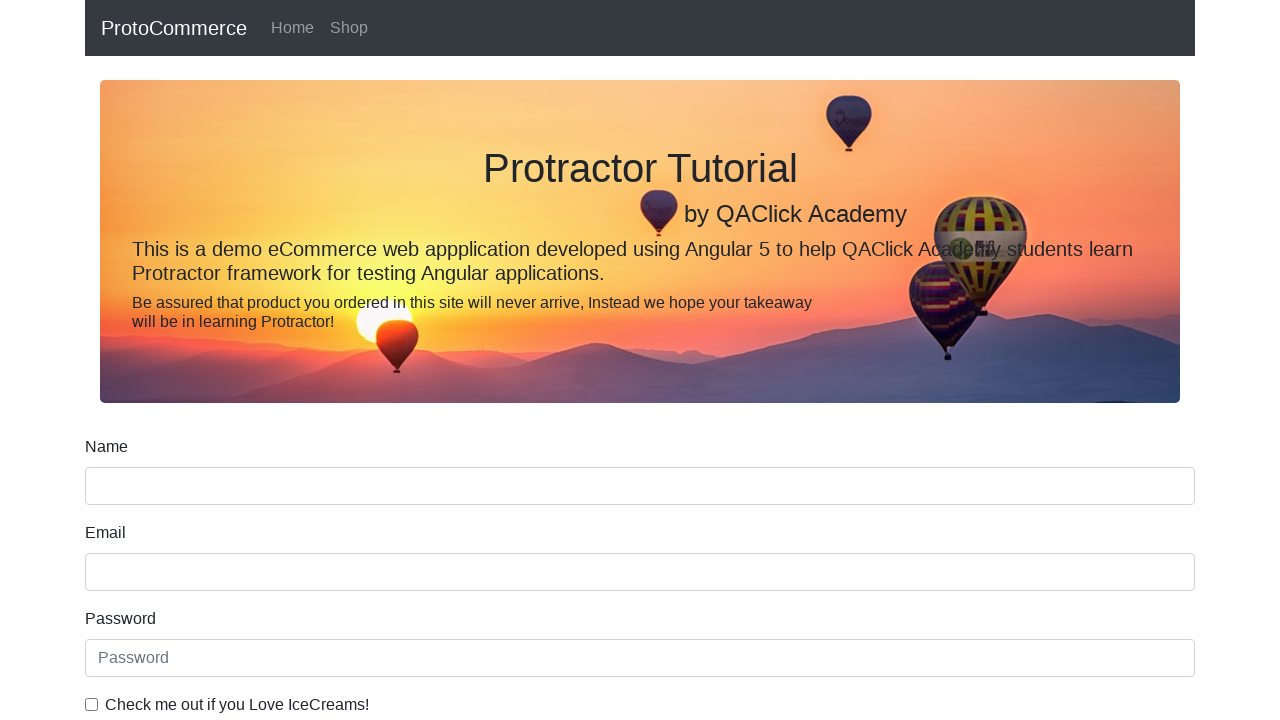

Clicked ice cream checkbox label at (92, 704) on internal:label="Check me out if you Love IceCreams!"i
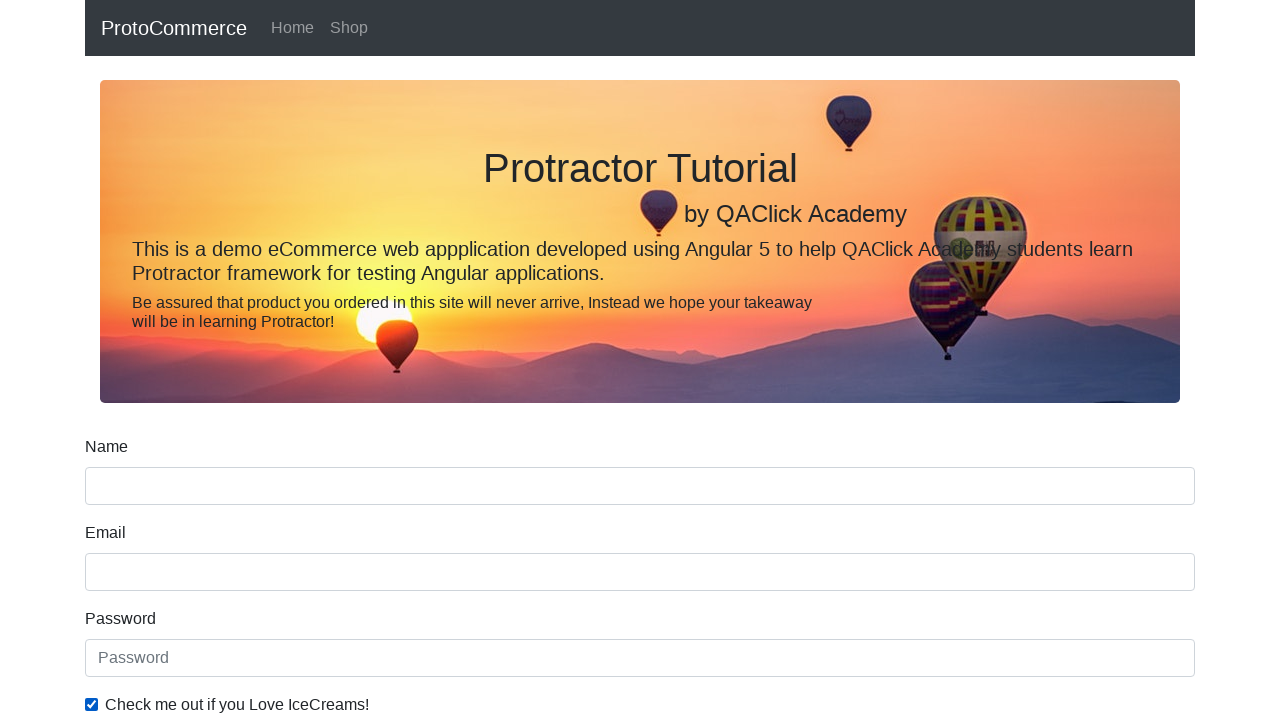

Clicked Employed radio button label at (326, 360) on internal:label="Employed"i
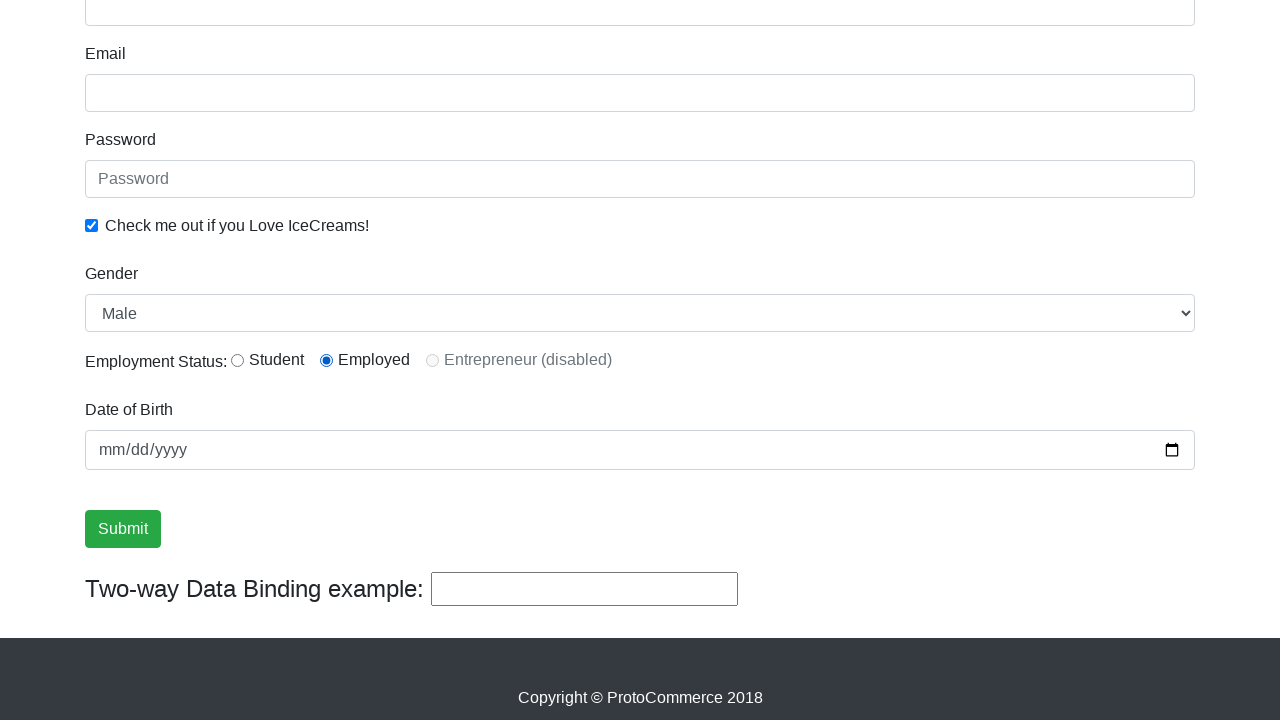

Selected Female from Gender dropdown on internal:label="Gender"i
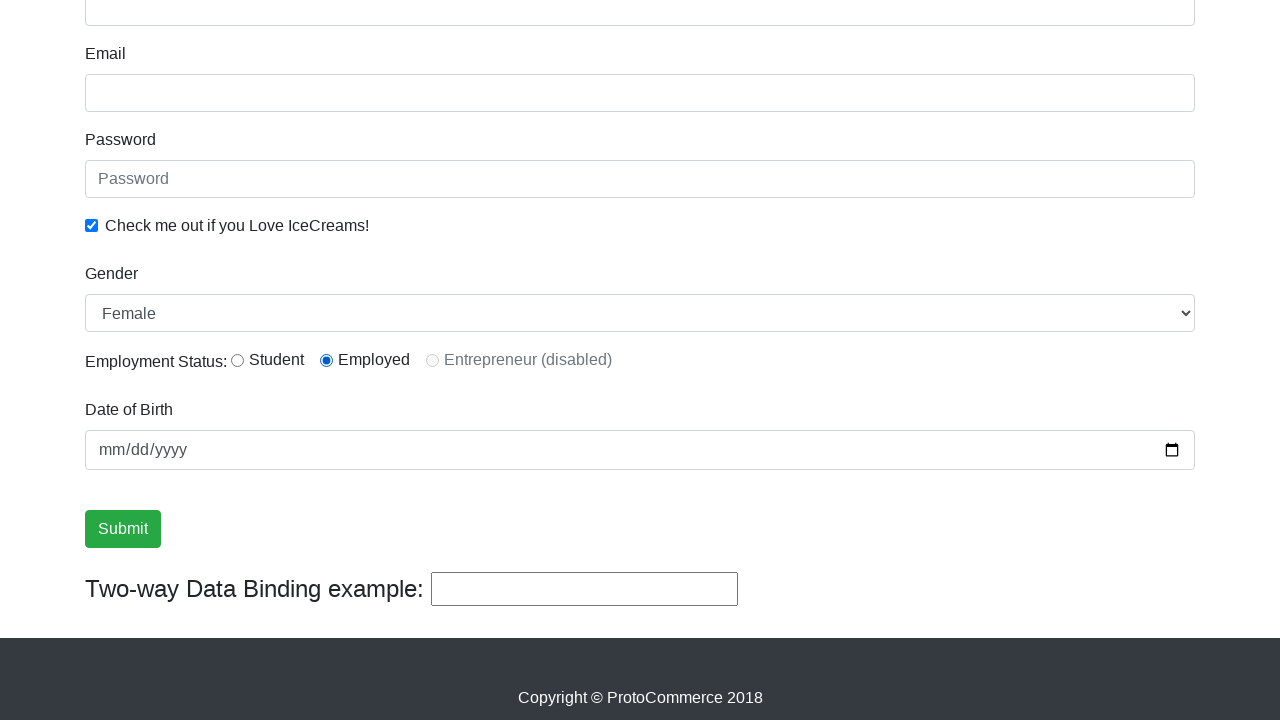

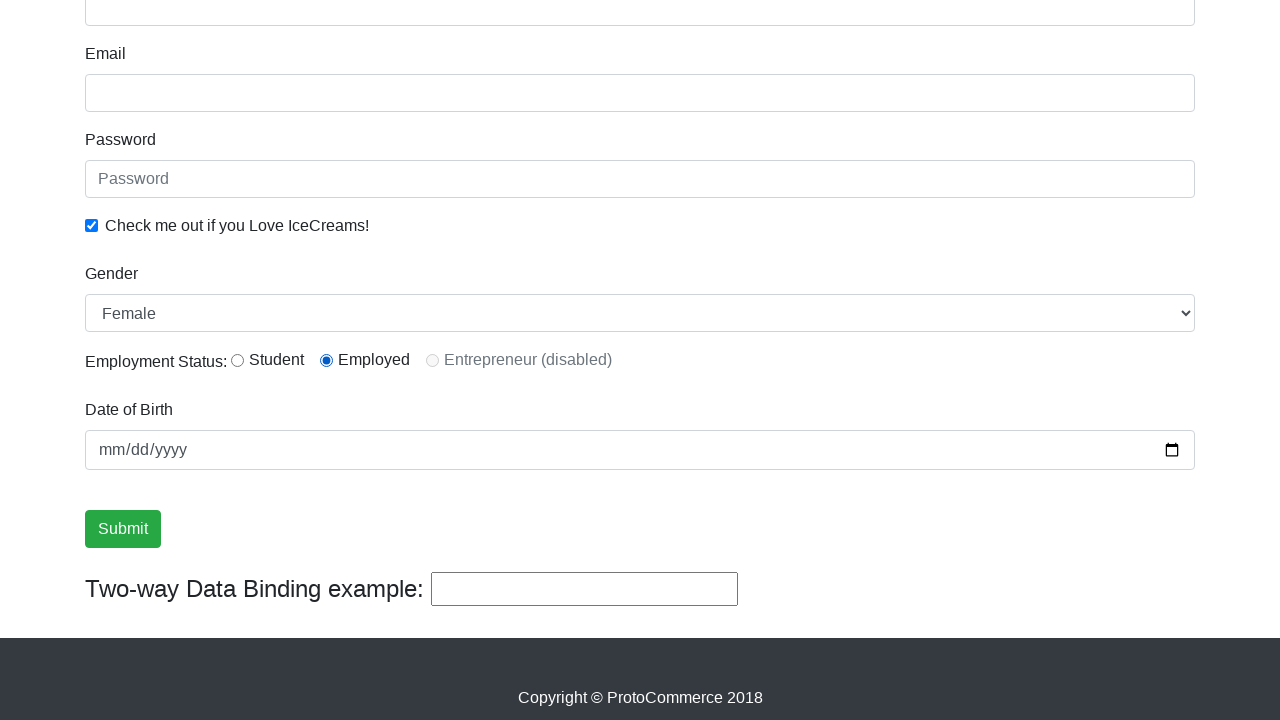